Tests clearing the complete state of all items by checking and unchecking toggle-all

Starting URL: https://demo.playwright.dev/todomvc

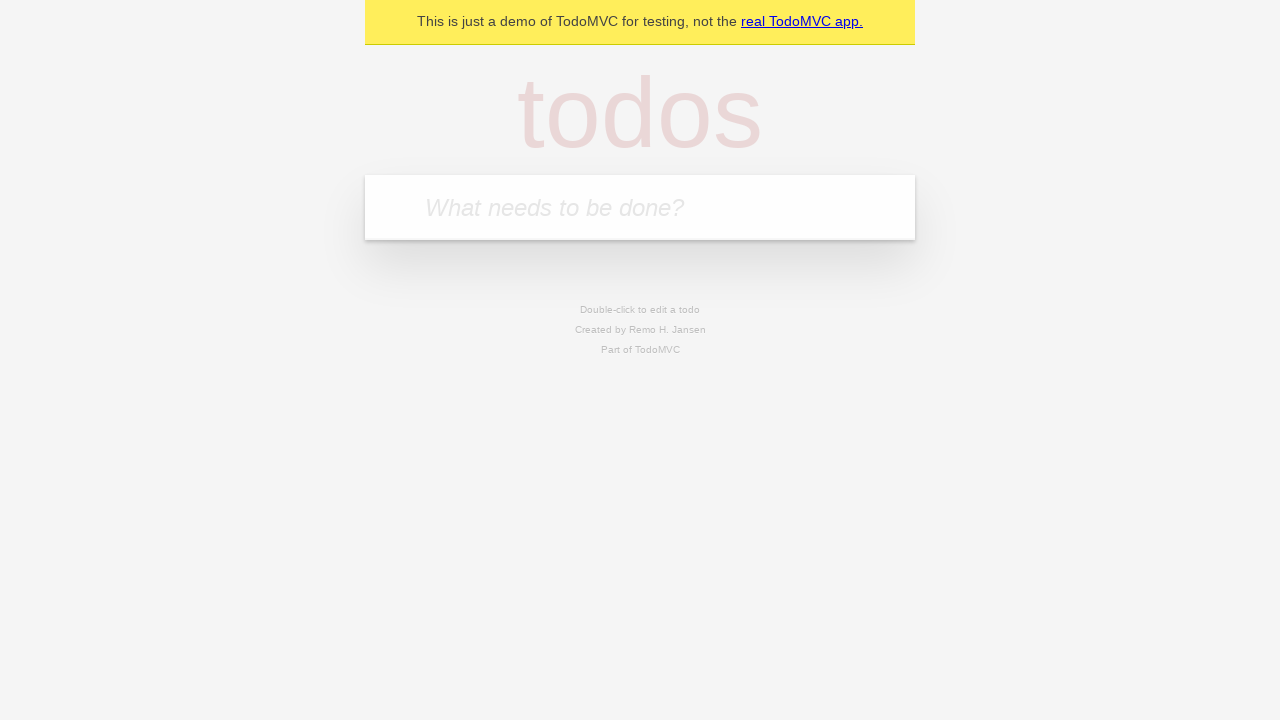

Filled first todo input with 'buy some cheese' on .new-todo
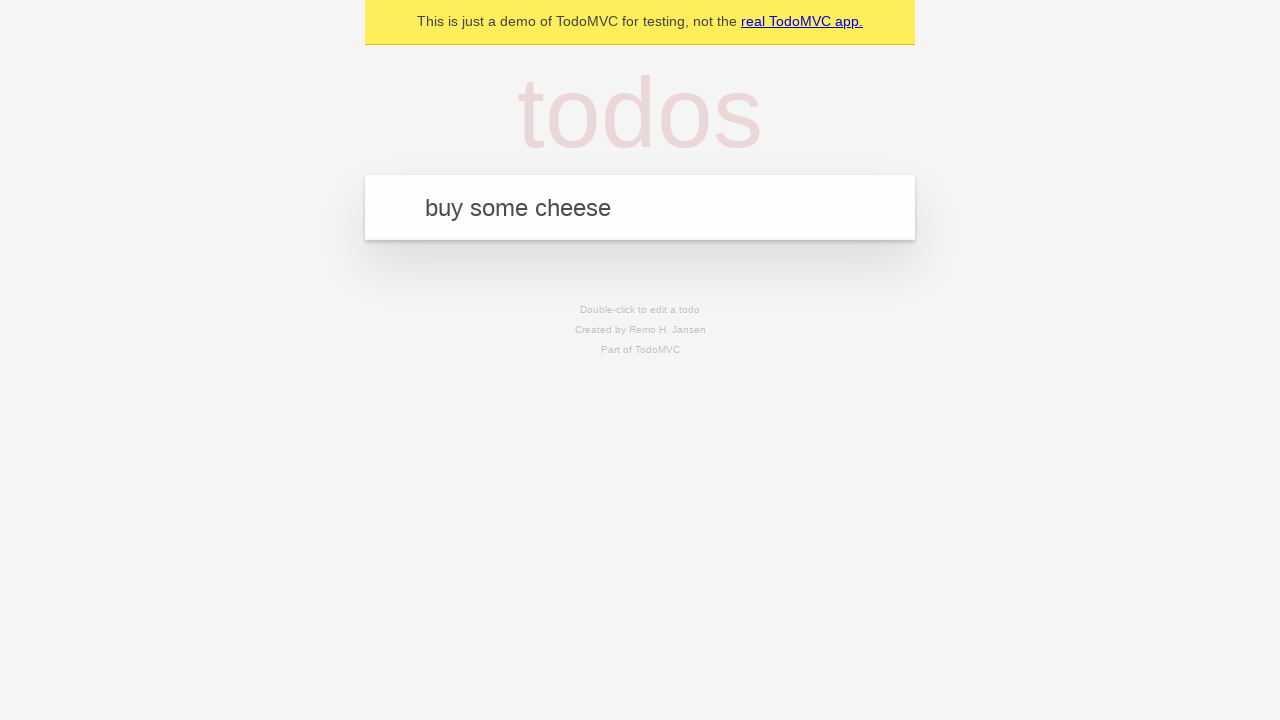

Pressed Enter to add first todo item on .new-todo
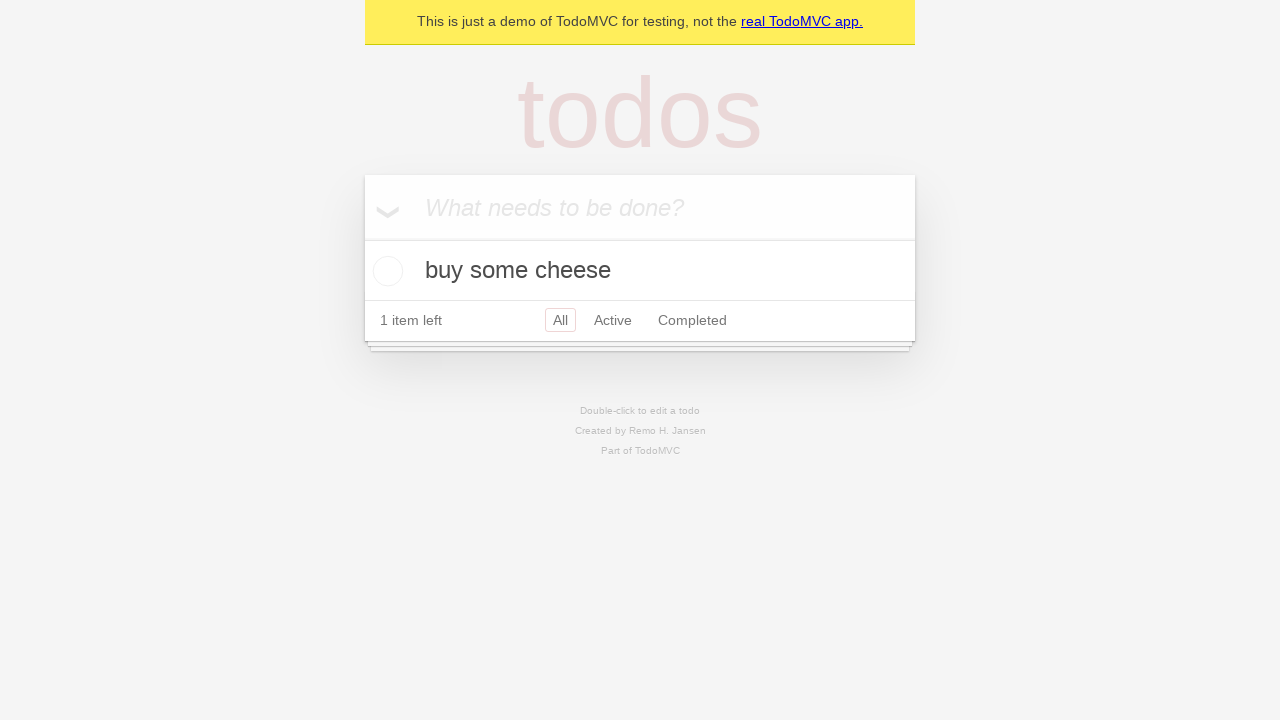

Filled second todo input with 'feed the cat' on .new-todo
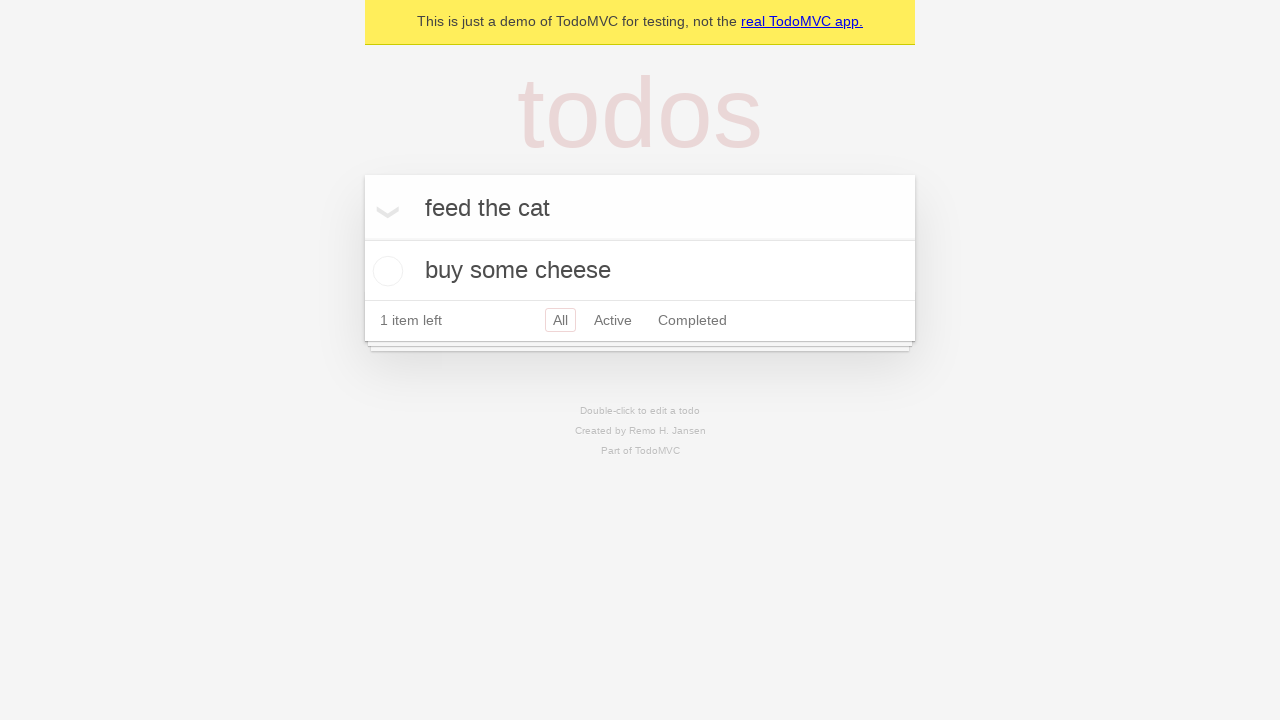

Pressed Enter to add second todo item on .new-todo
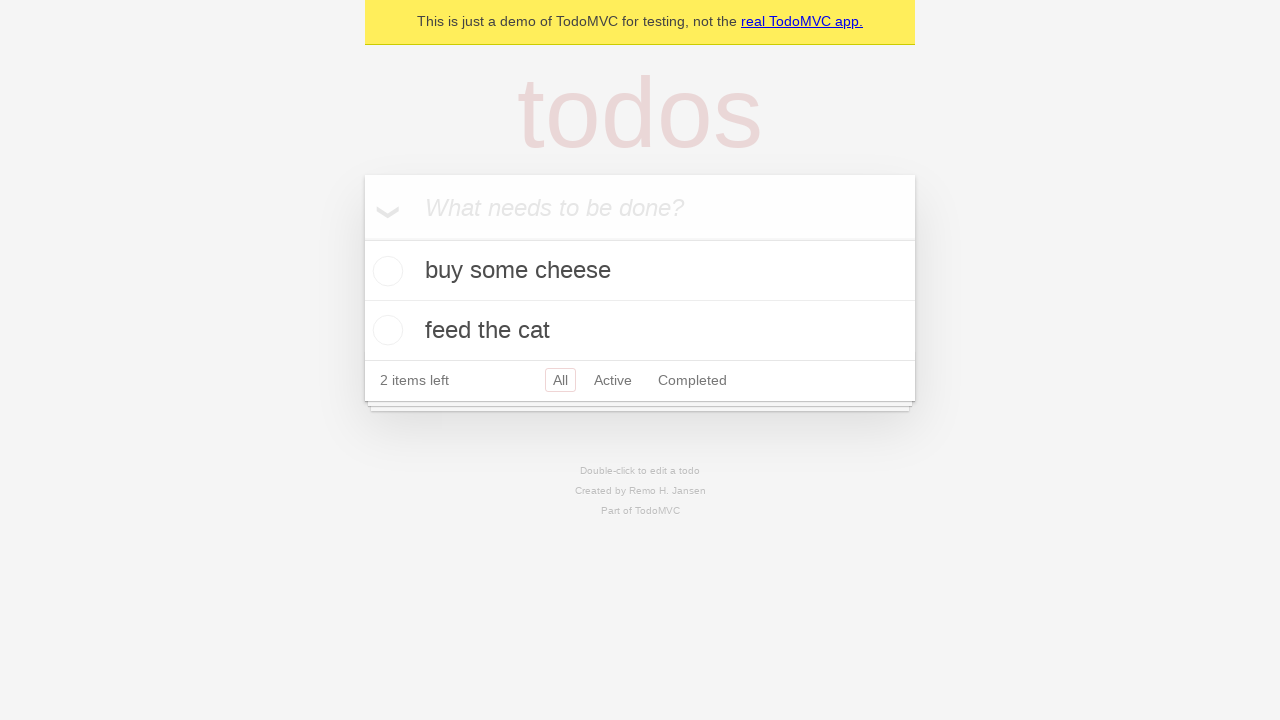

Filled third todo input with 'book a doctors appointment' on .new-todo
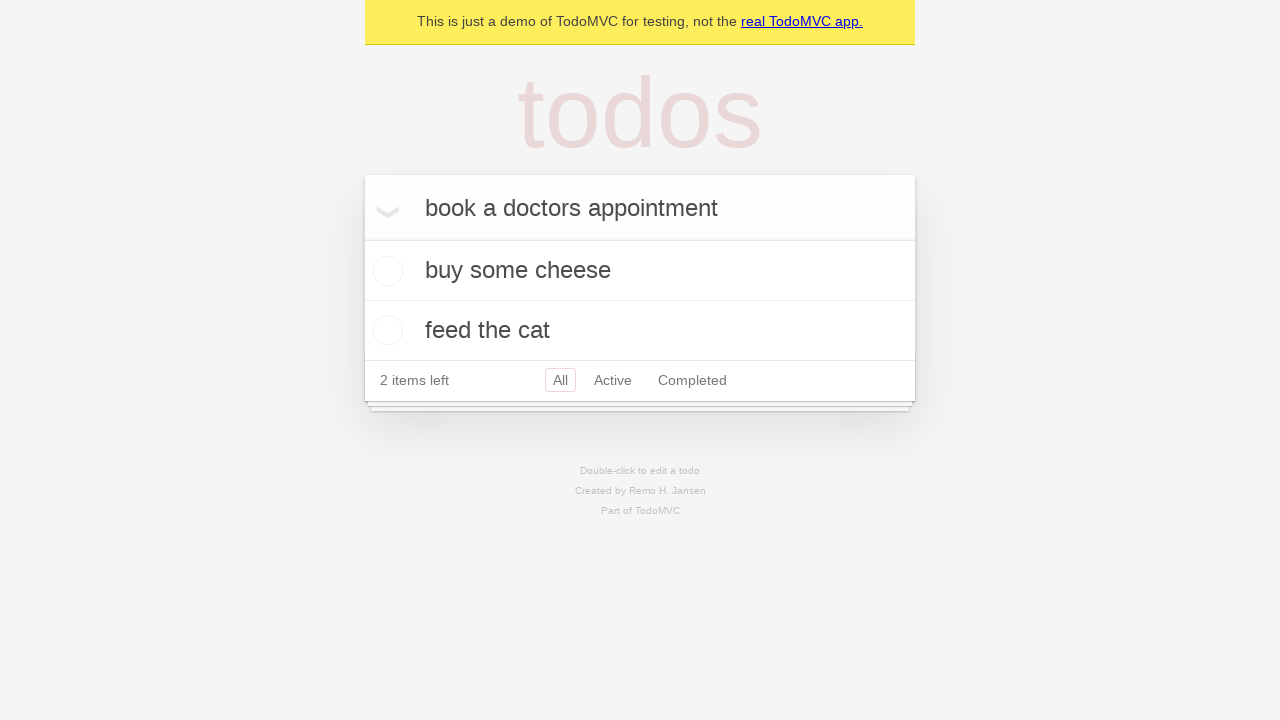

Pressed Enter to add third todo item on .new-todo
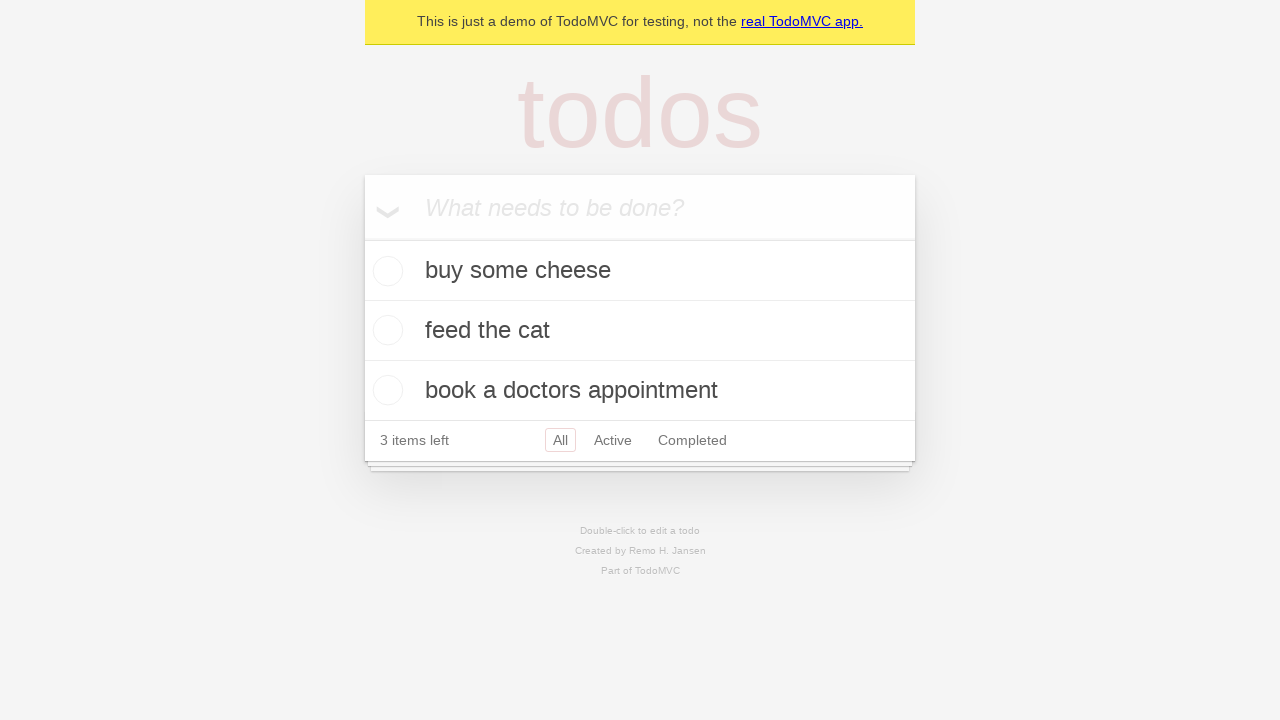

Checked toggle-all to mark all items as complete at (362, 238) on .toggle-all
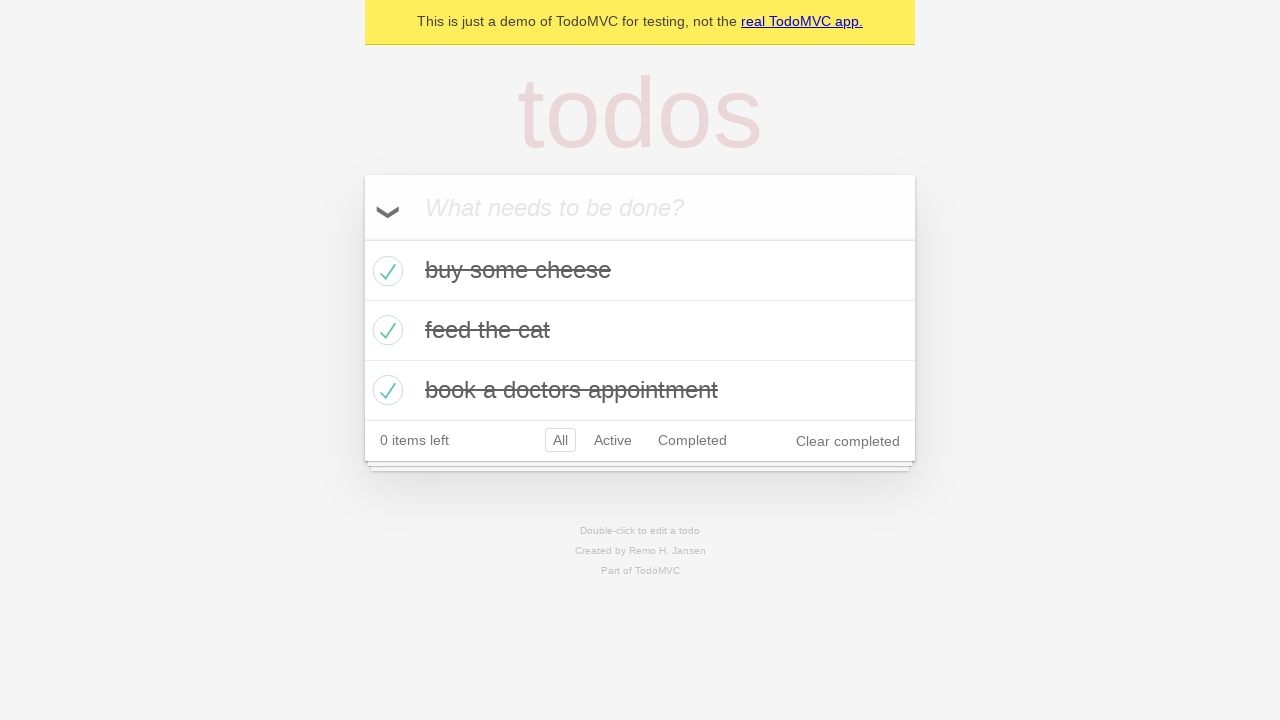

Unchecked toggle-all to clear the complete state of all items at (362, 238) on .toggle-all
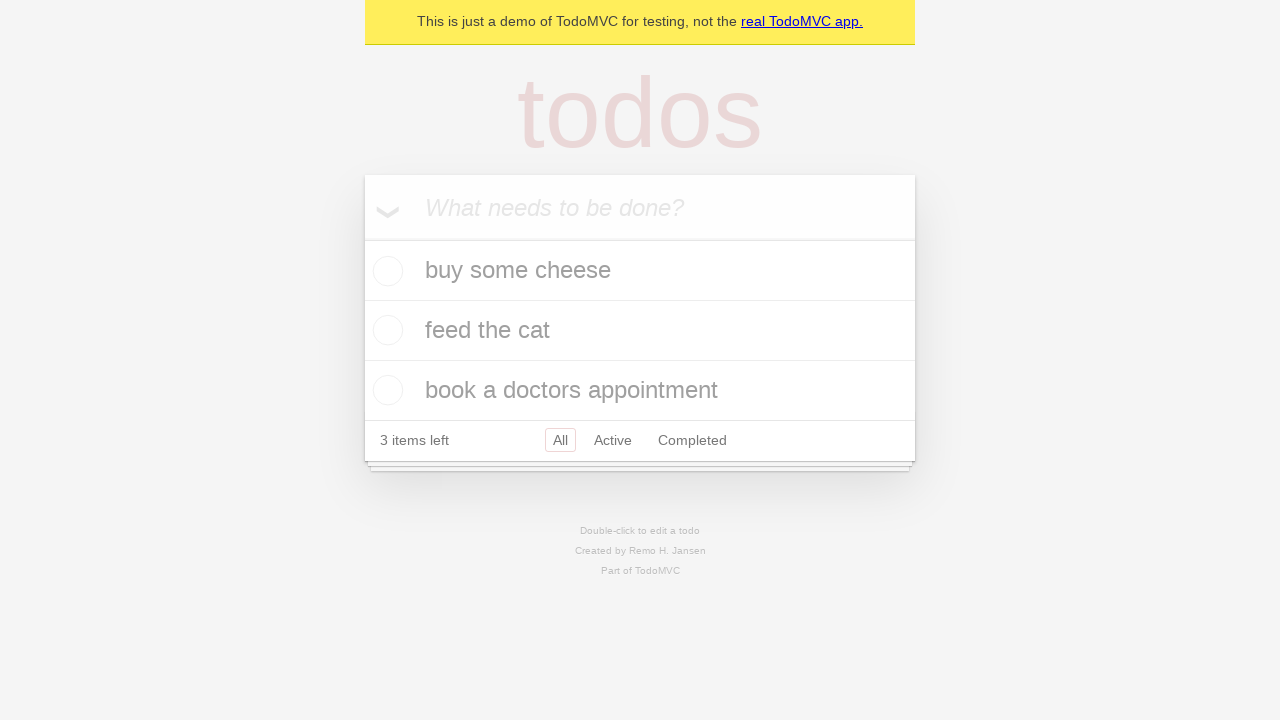

Waited for items to be uncompleted
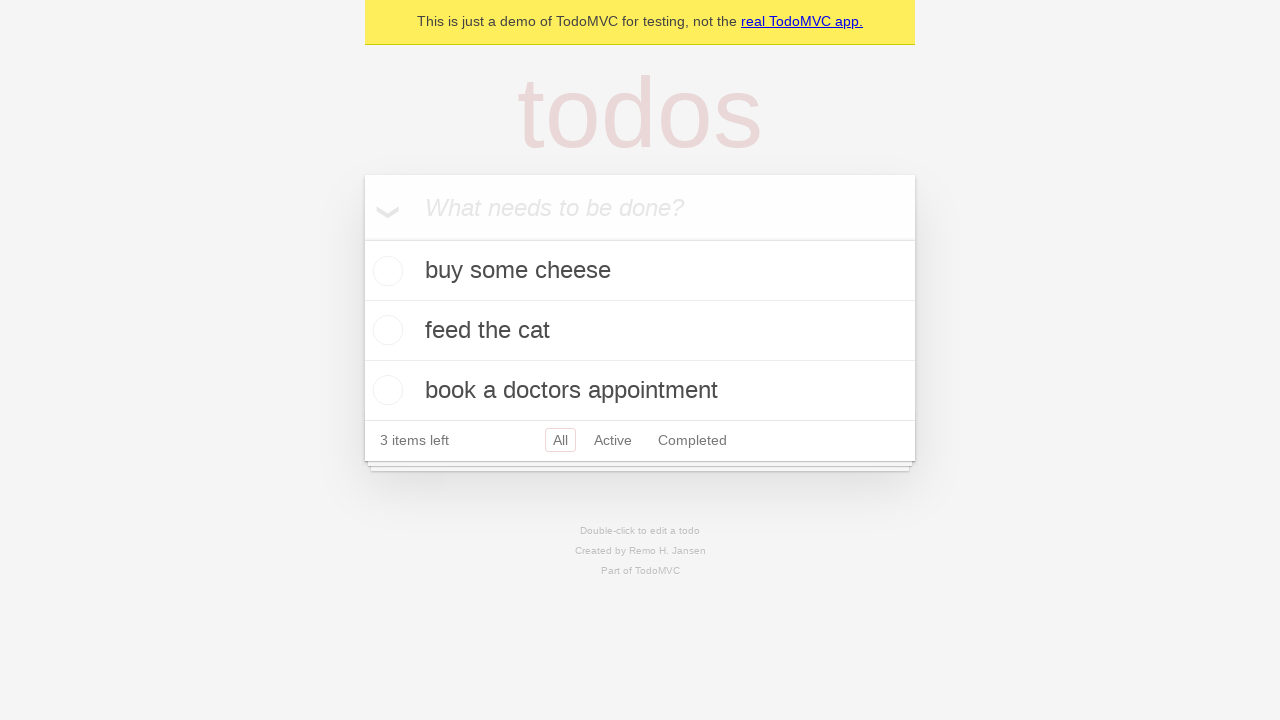

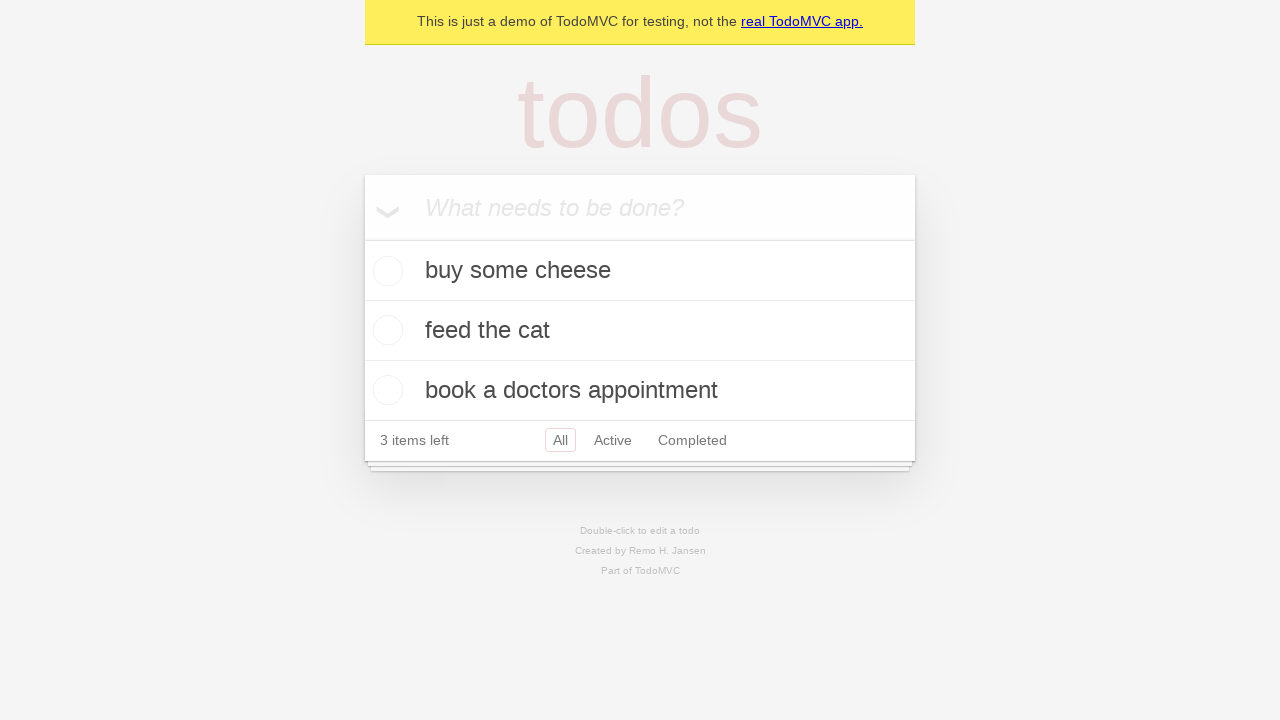